Tests that the Overview section is accessible by clicking on the Overview link from the Redmine homepage

Starting URL: https://www.redmine.org/

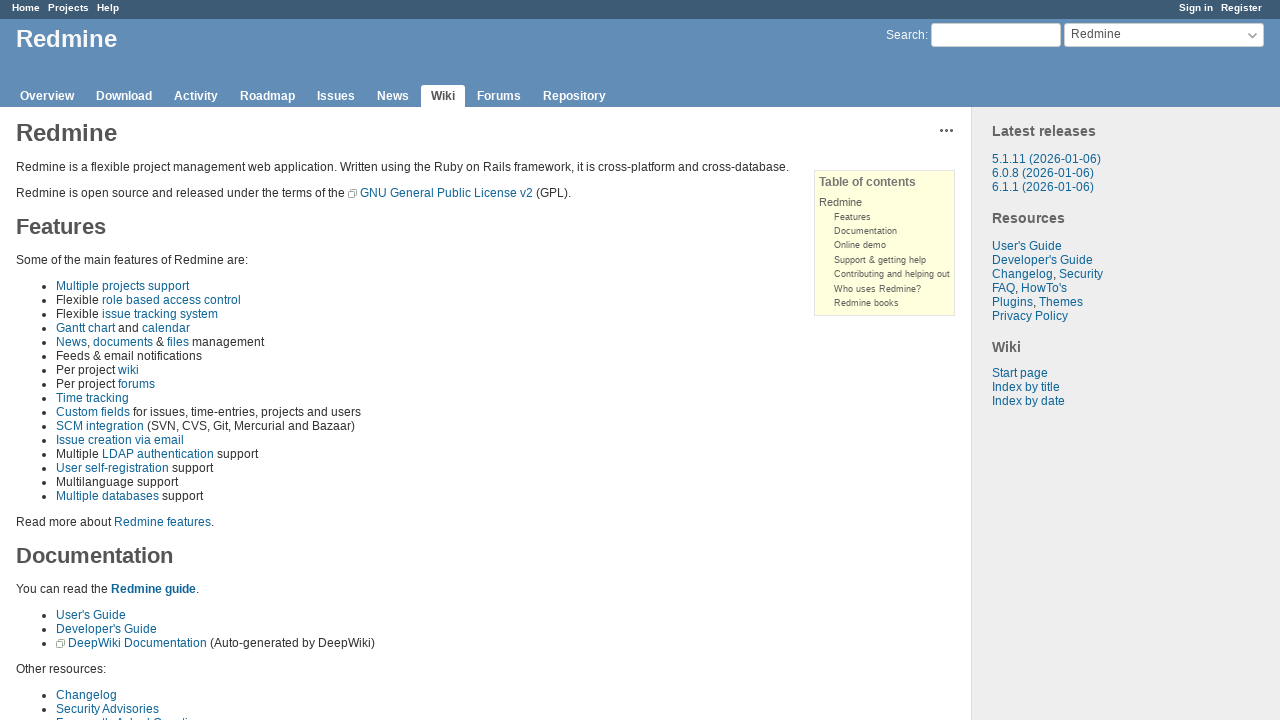

Navigated to Redmine homepage
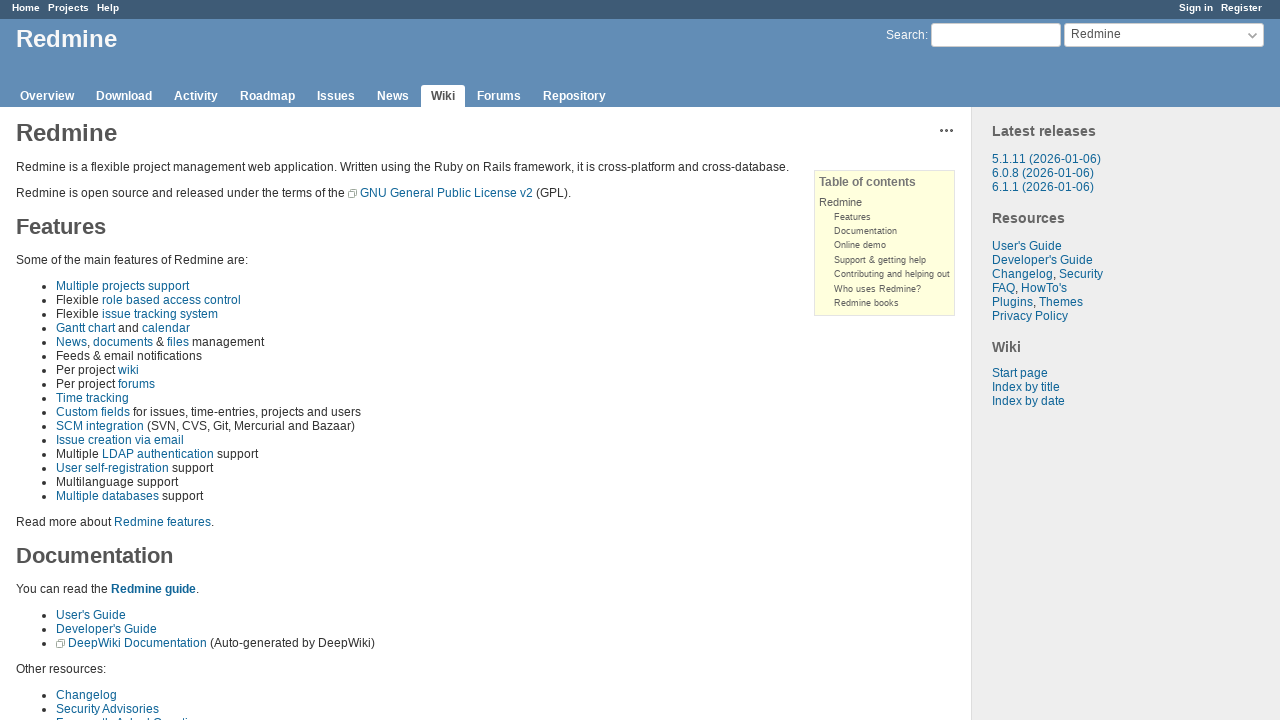

Clicked on Overview link to navigate to the project overview page at (47, 96) on [href="/projects/redmine"]
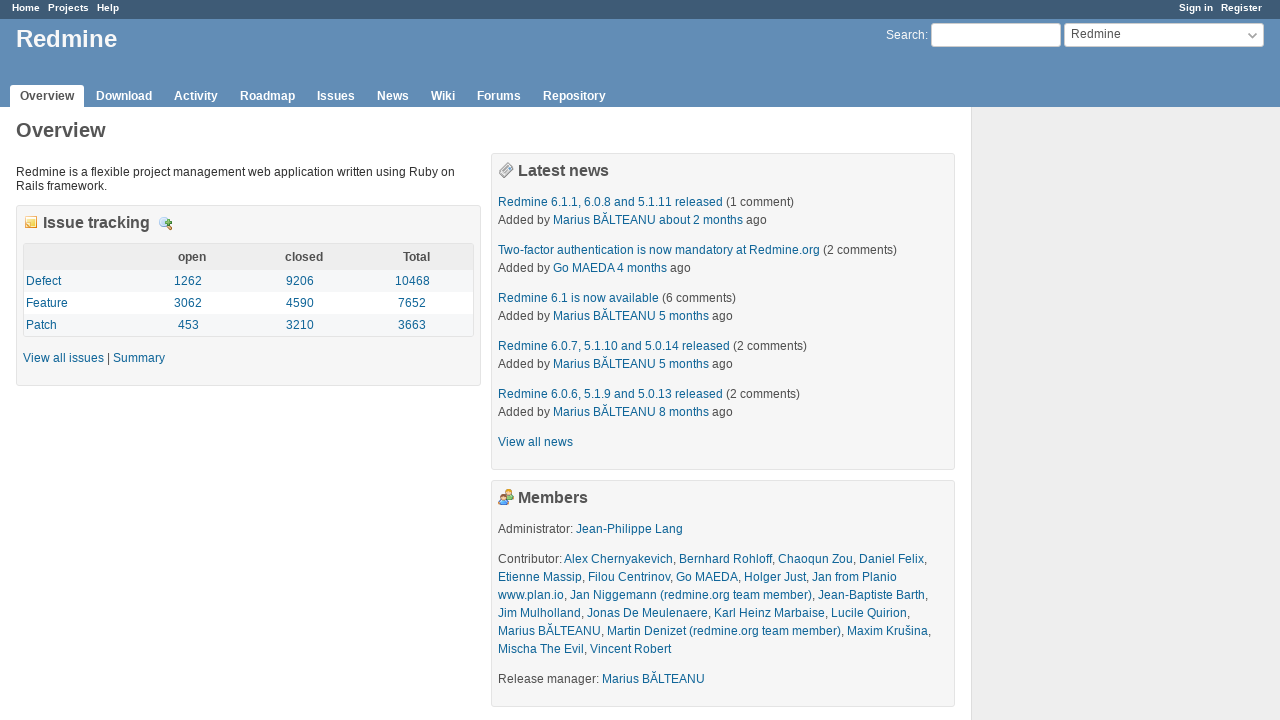

Overview page loaded successfully
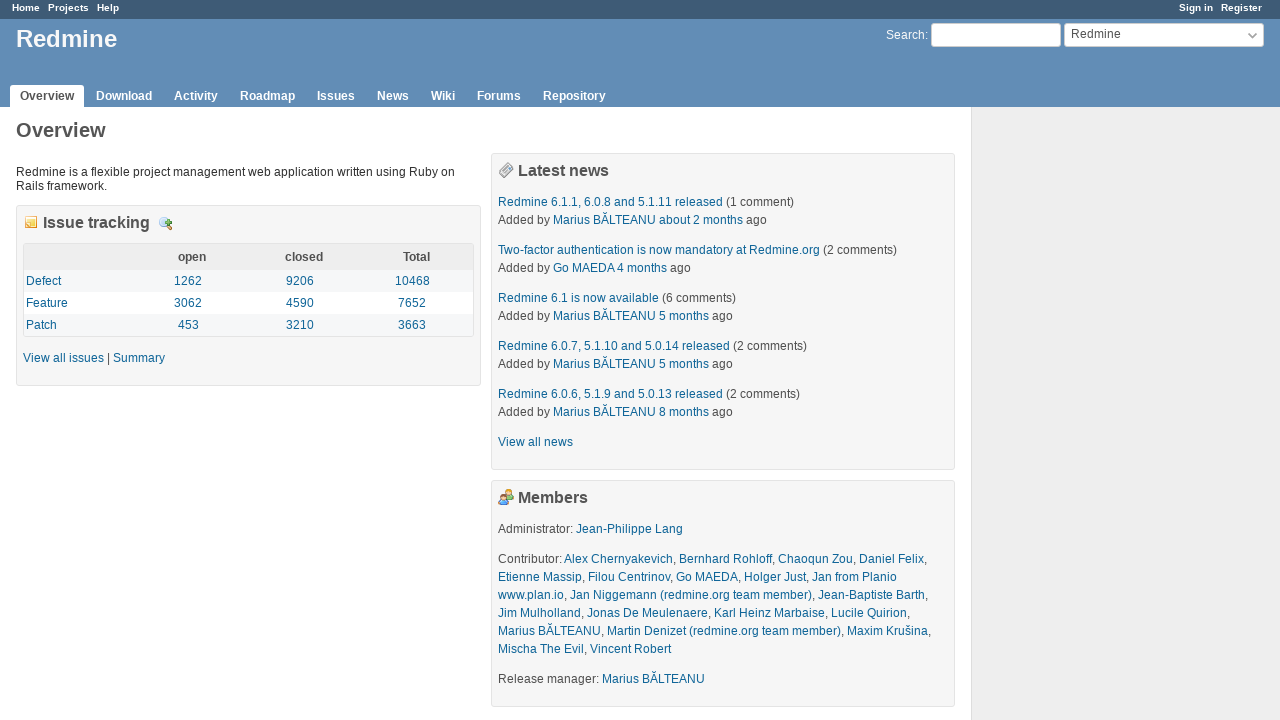

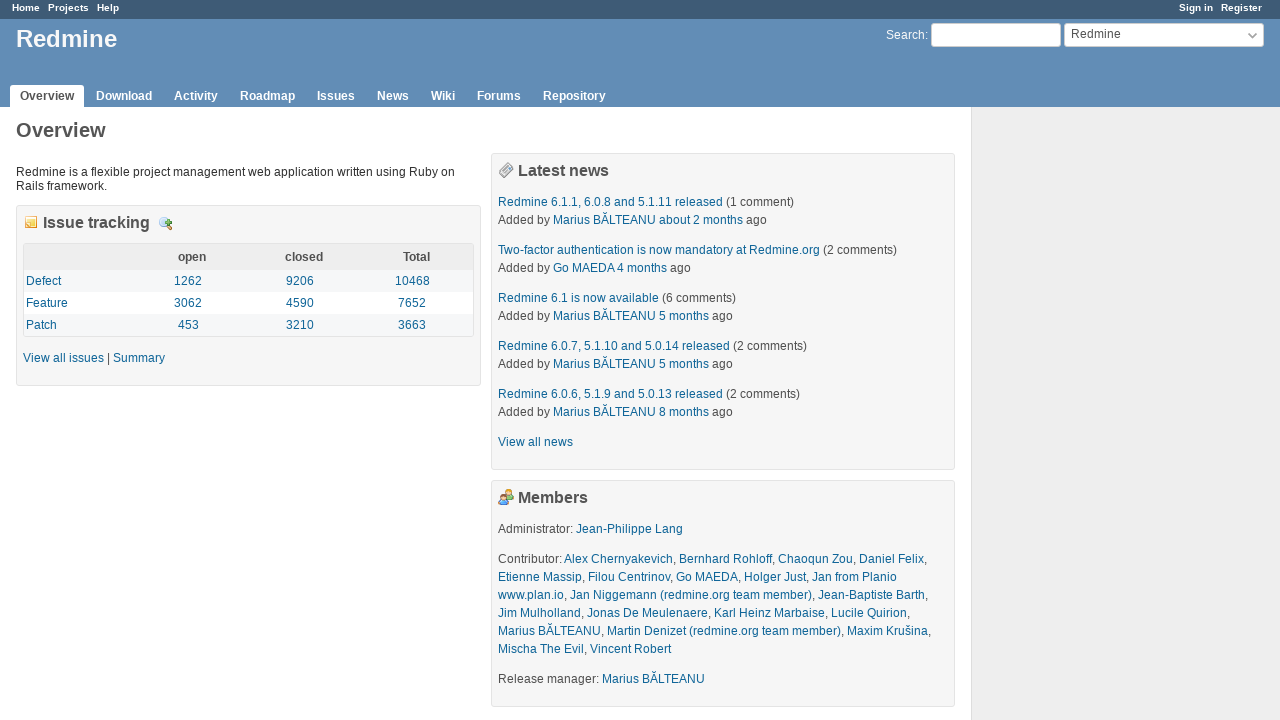